Tests the date picker functionality by clicking on the date input field and selecting "Today" to set the current date.

Starting URL: https://test-with-me-app.vercel.app/learning/web-elements/elements/date-time

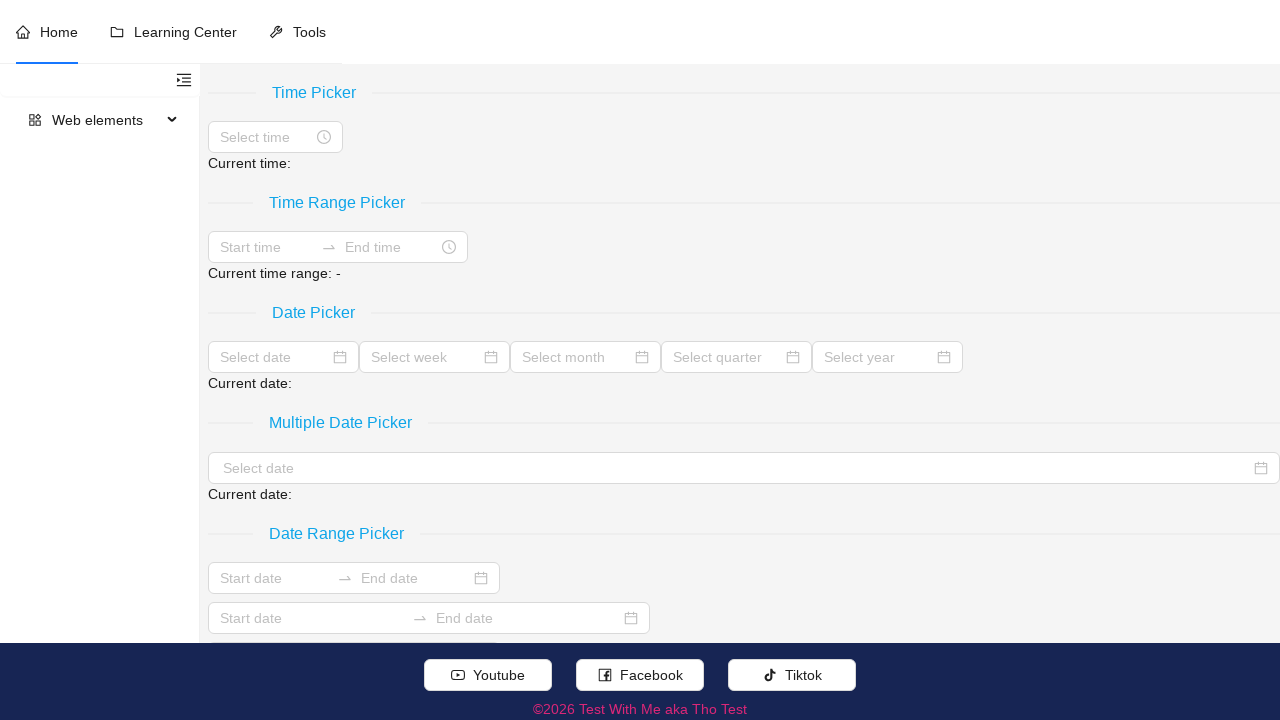

Clicked on the date picker input field at (274, 357) on xpath=//input[@placeholder='Select date']
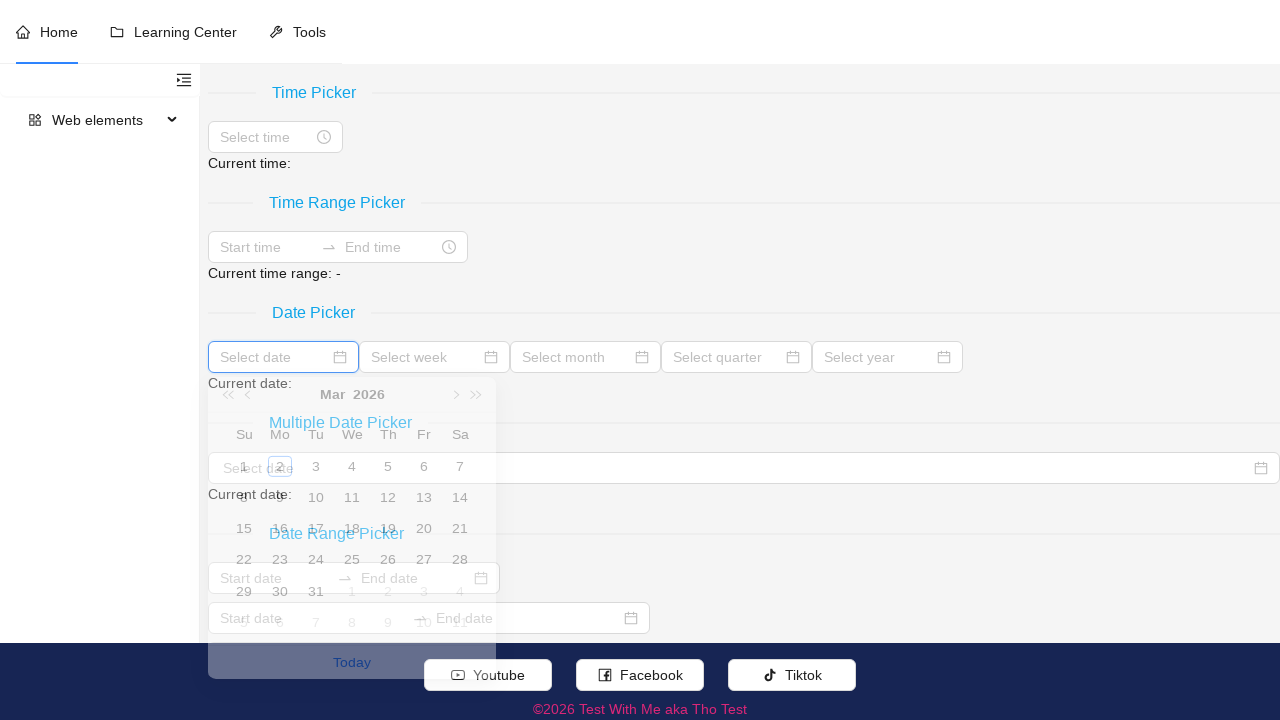

Clicked the 'Today' button to select current date at (352, 706) on xpath=//a[text()[normalize-space()='Today']]
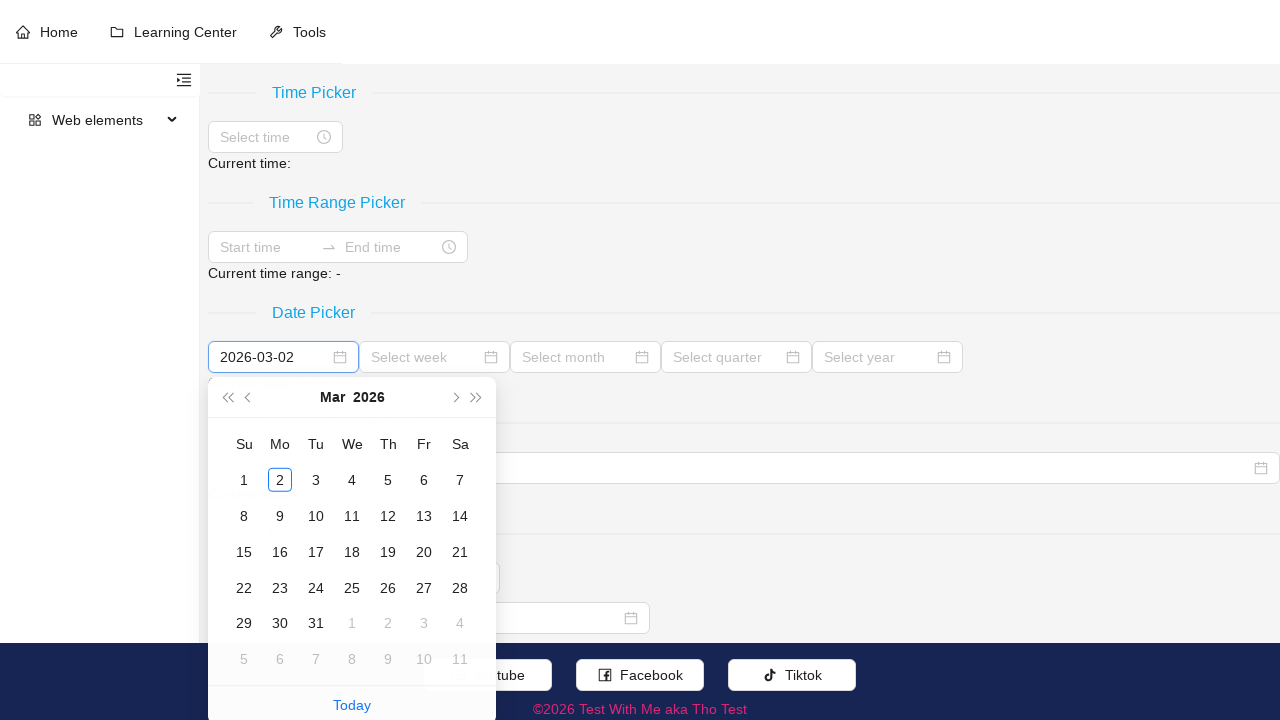

Current date successfully displayed in date picker
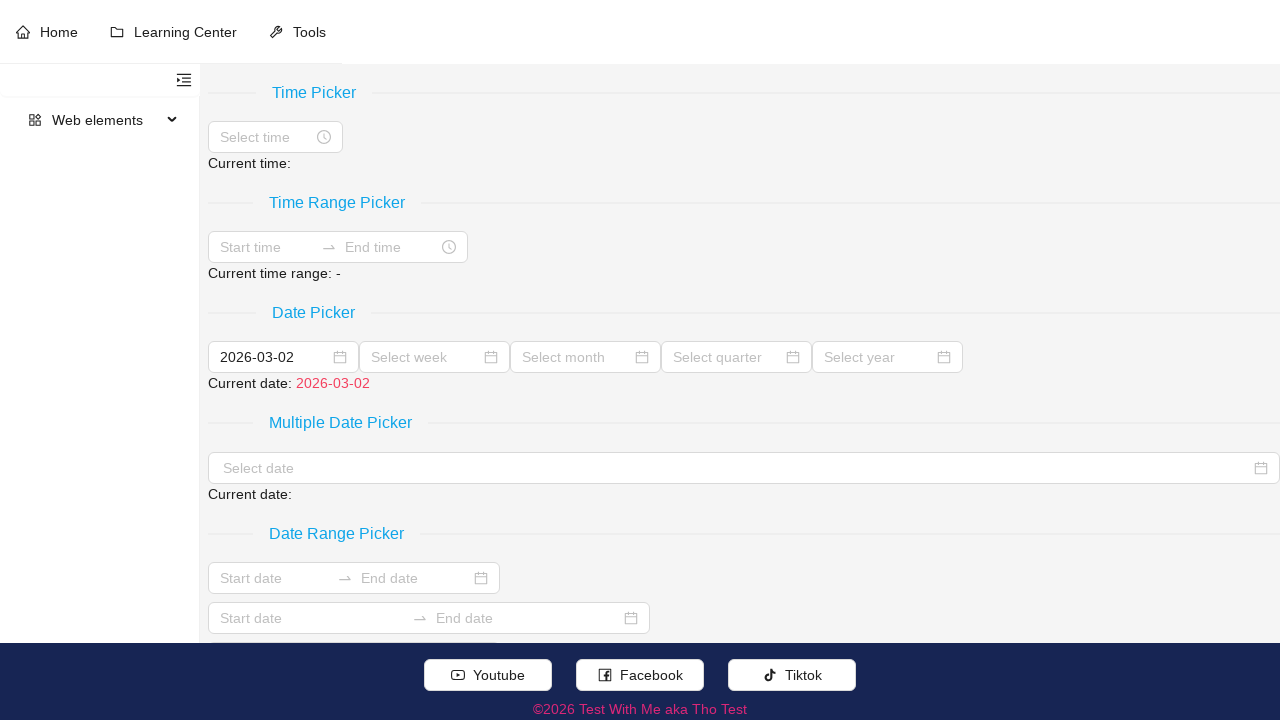

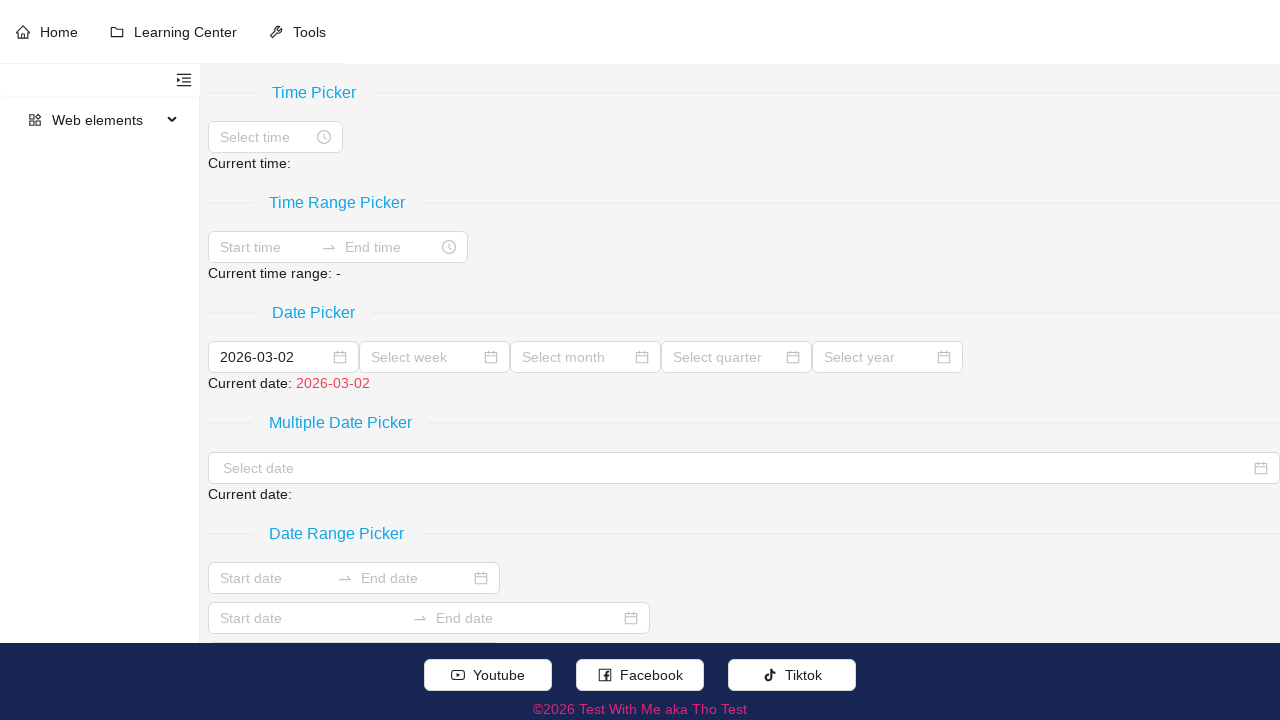